Tests selecting an option from a dropdown by choosing "Option 1" and verifying it is selected

Starting URL: http://the-internet.herokuapp.com/dropdown

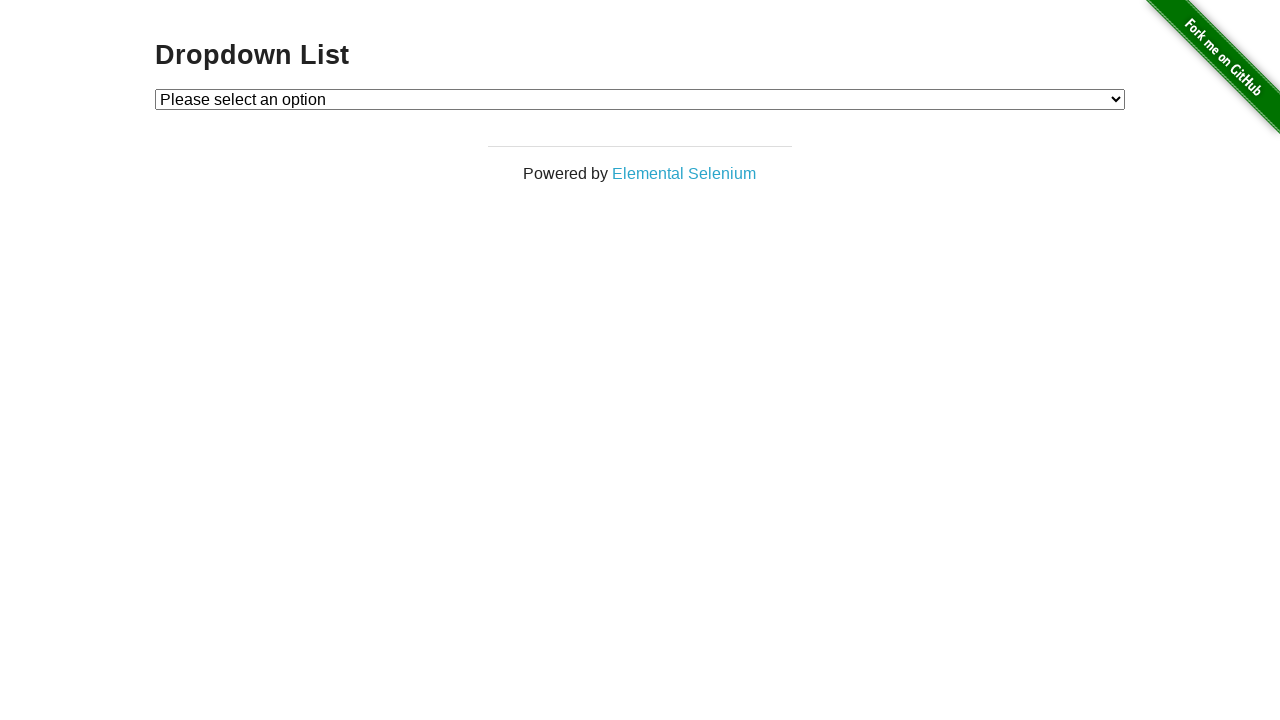

Selected 'Option 1' from dropdown on #dropdown
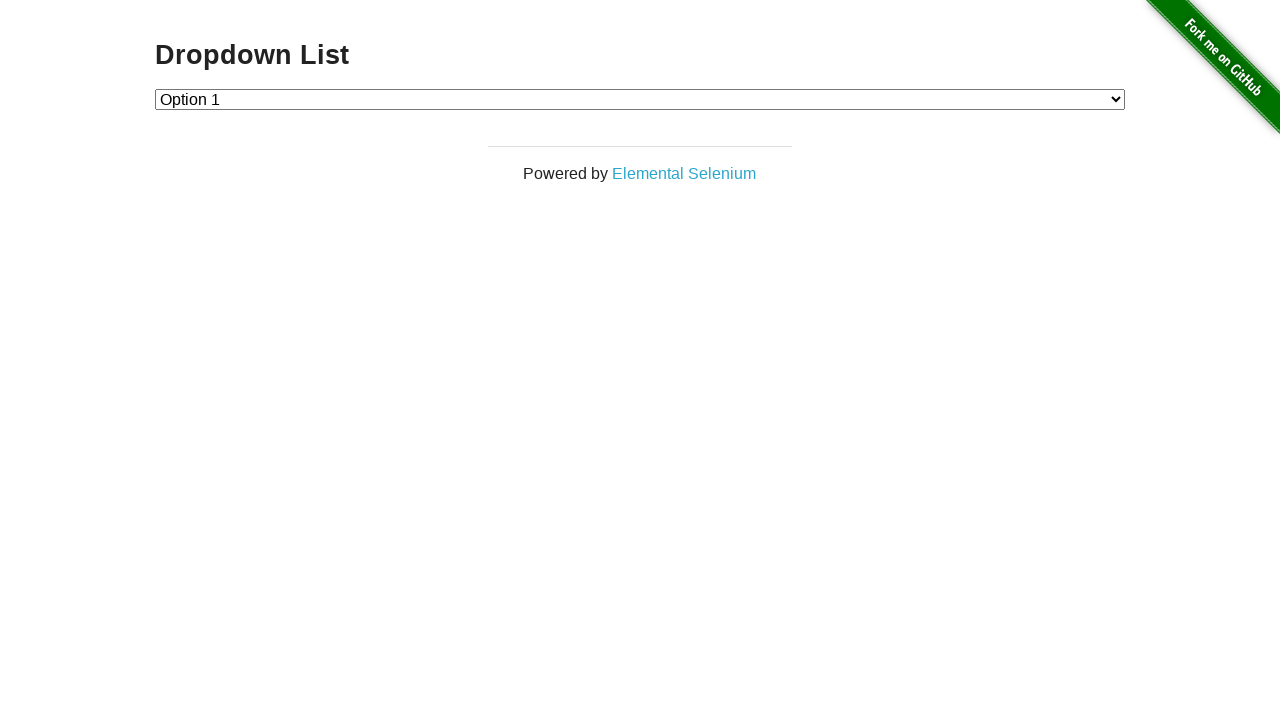

Retrieved selected dropdown value
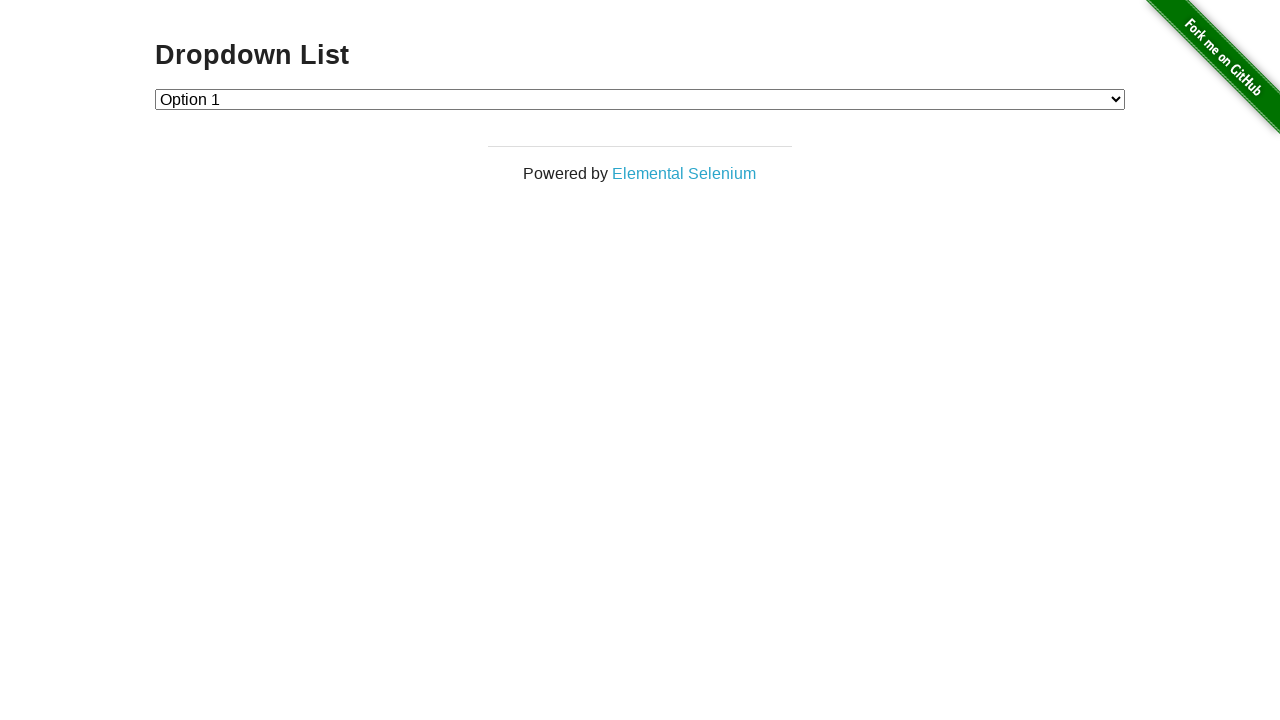

Verified that Option 1 is selected (value='1')
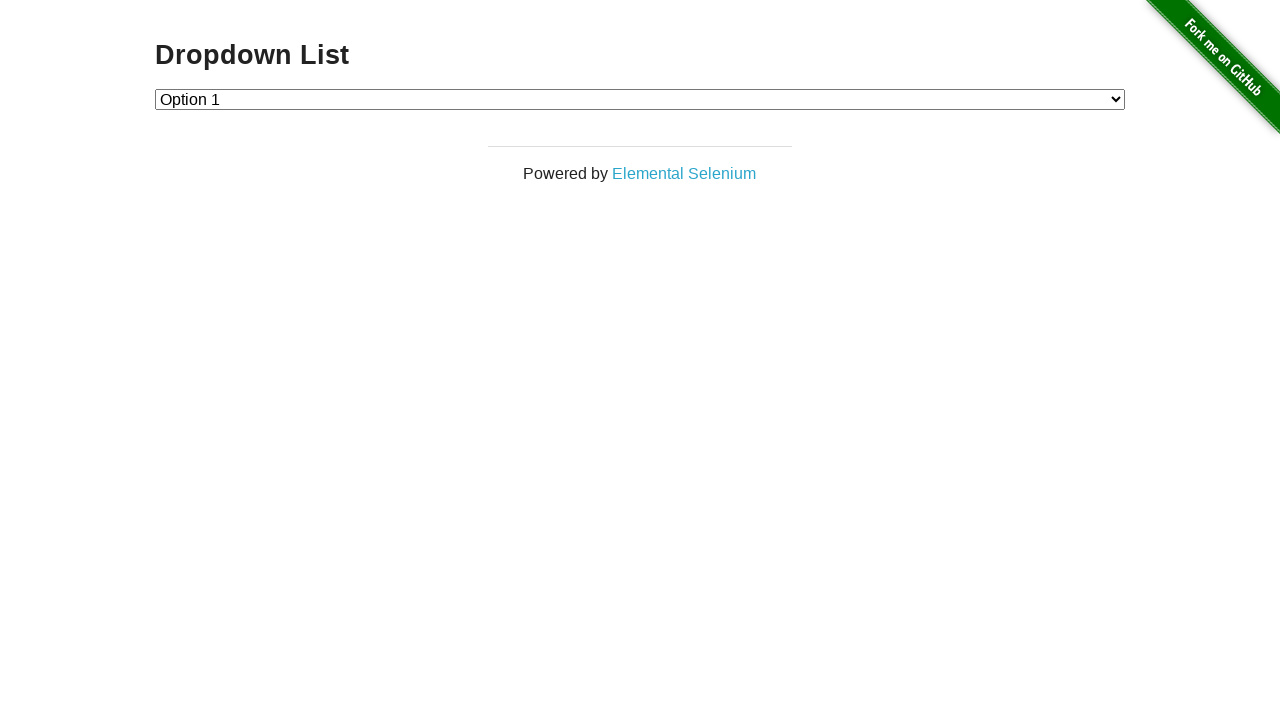

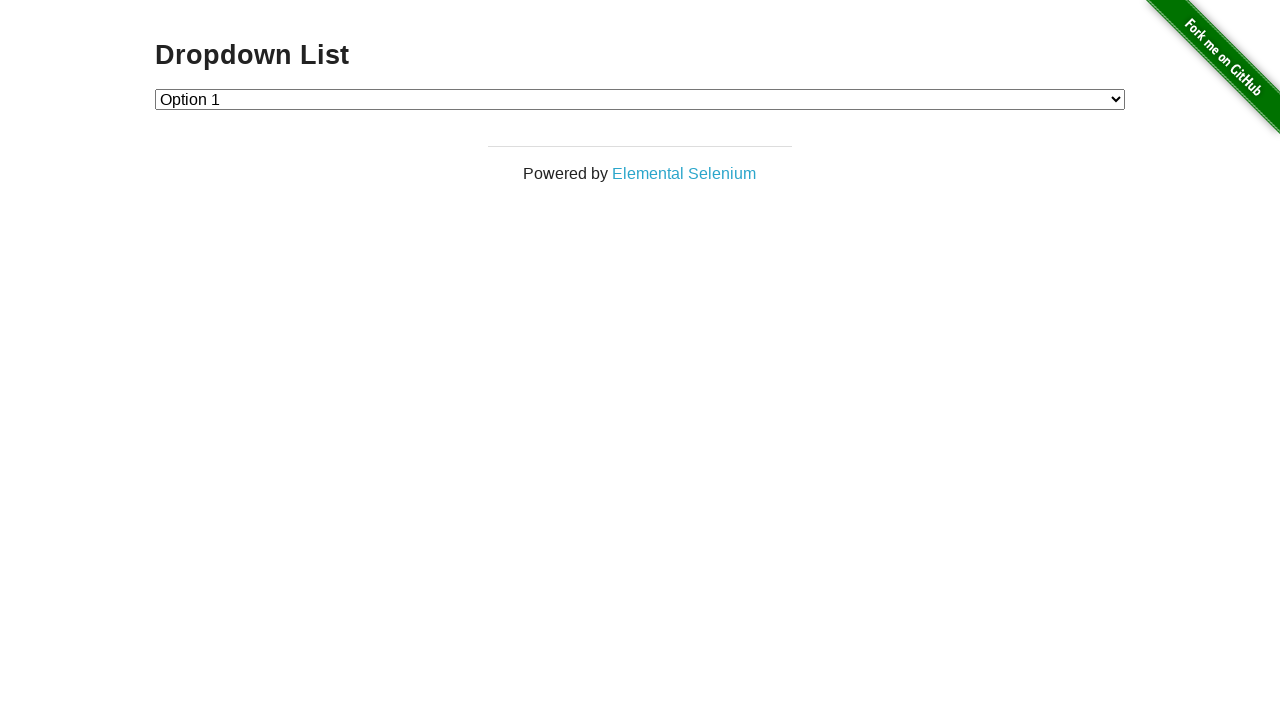